Tests multi-tab browser functionality by opening OpenCart website, creating a new tab, and navigating to OrangeHRM website in the new tab.

Starting URL: https://www.opencart.com/

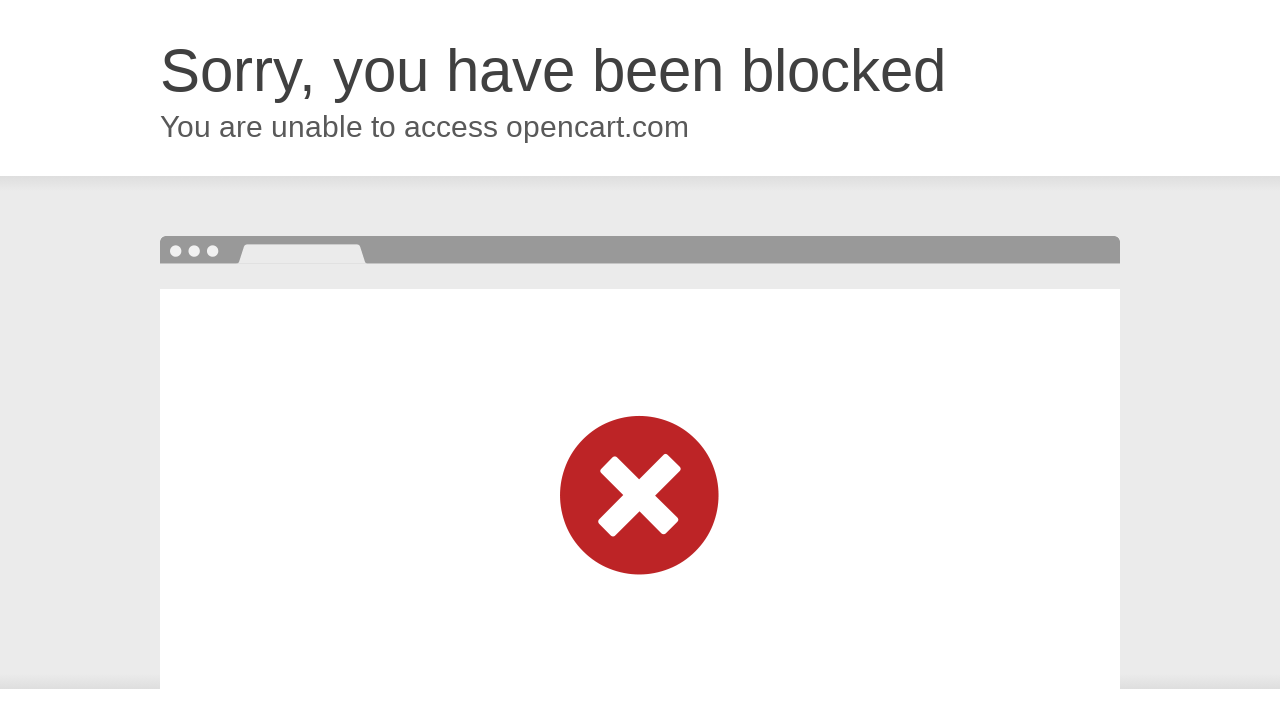

Opened a new tab
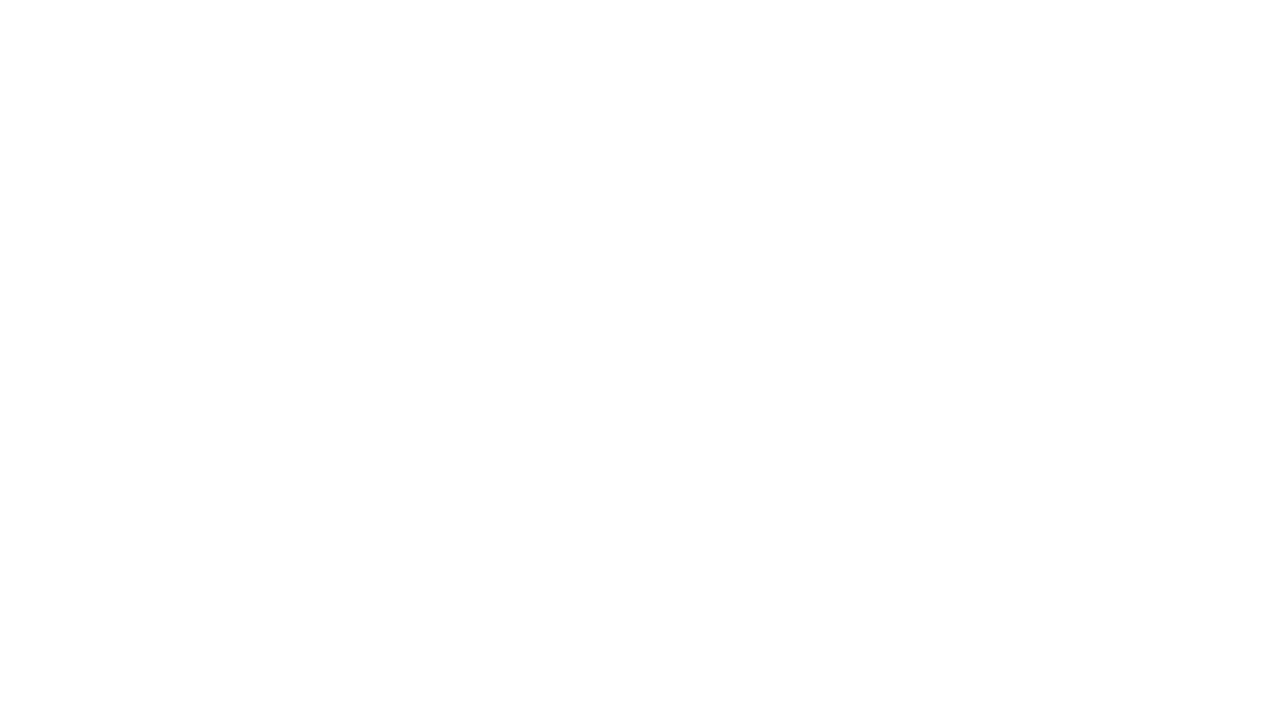

Navigated to OrangeHRM website in the new tab
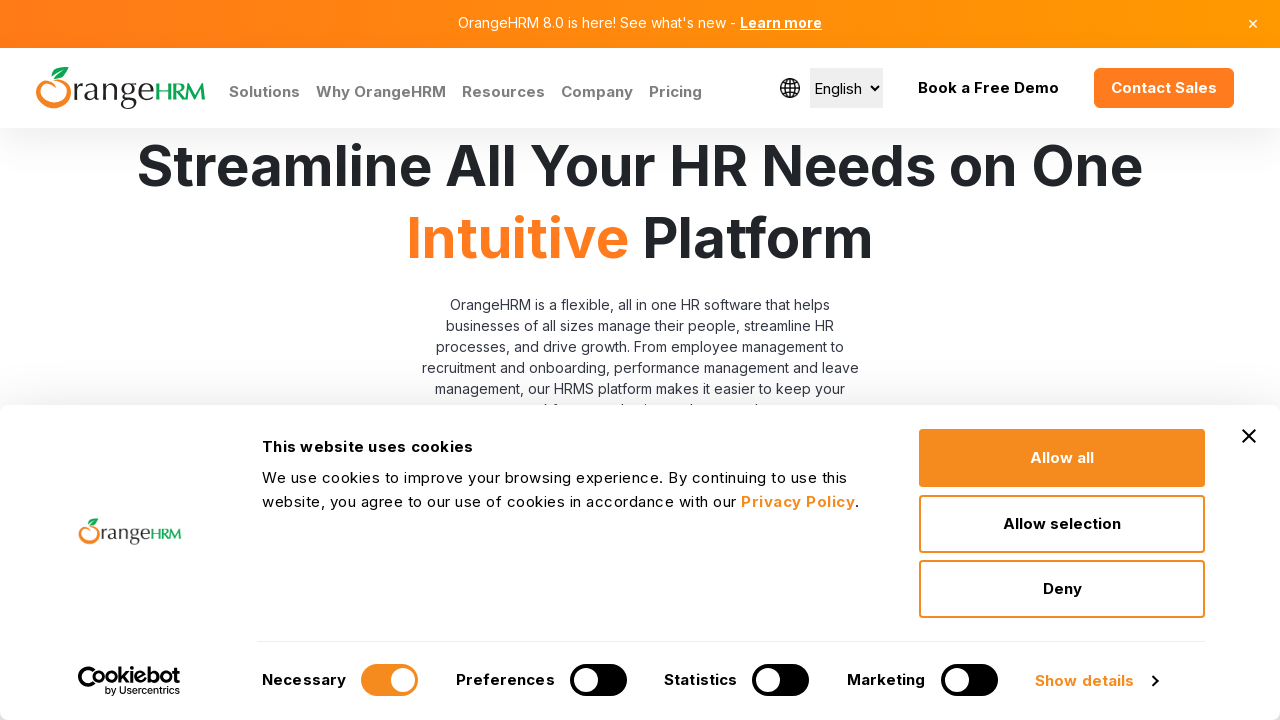

OrangeHRM page loaded (domcontentloaded)
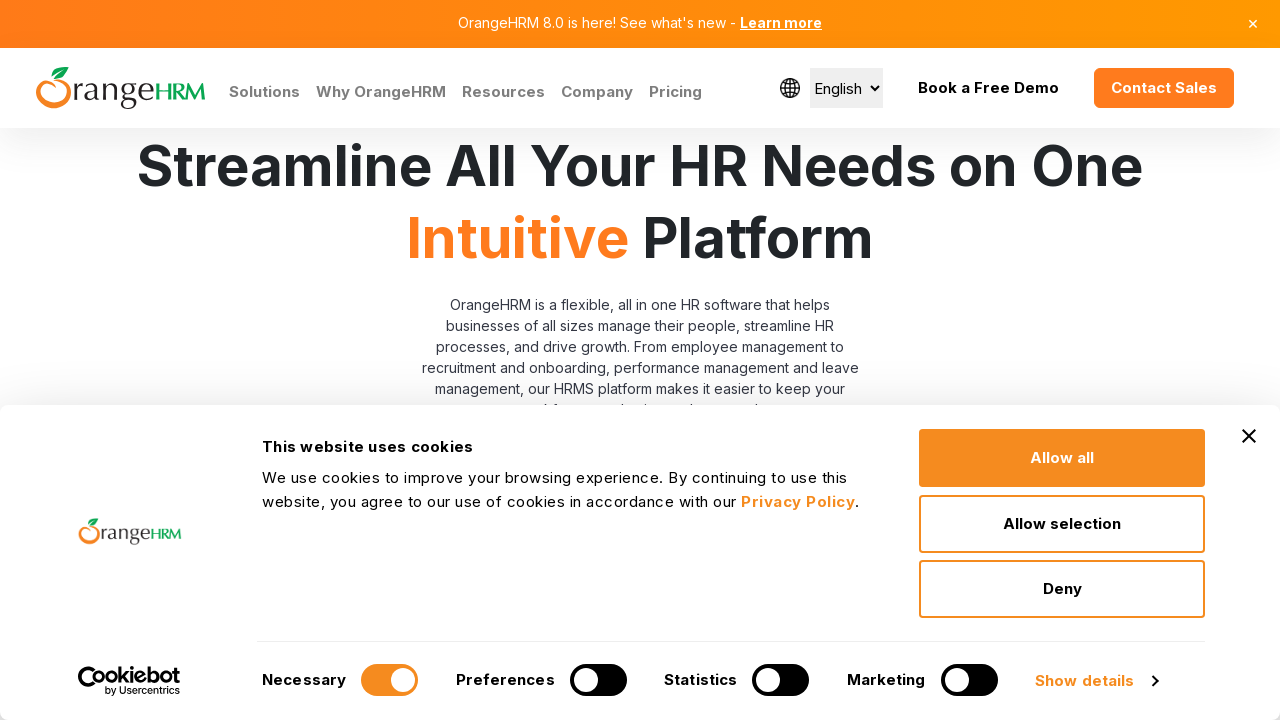

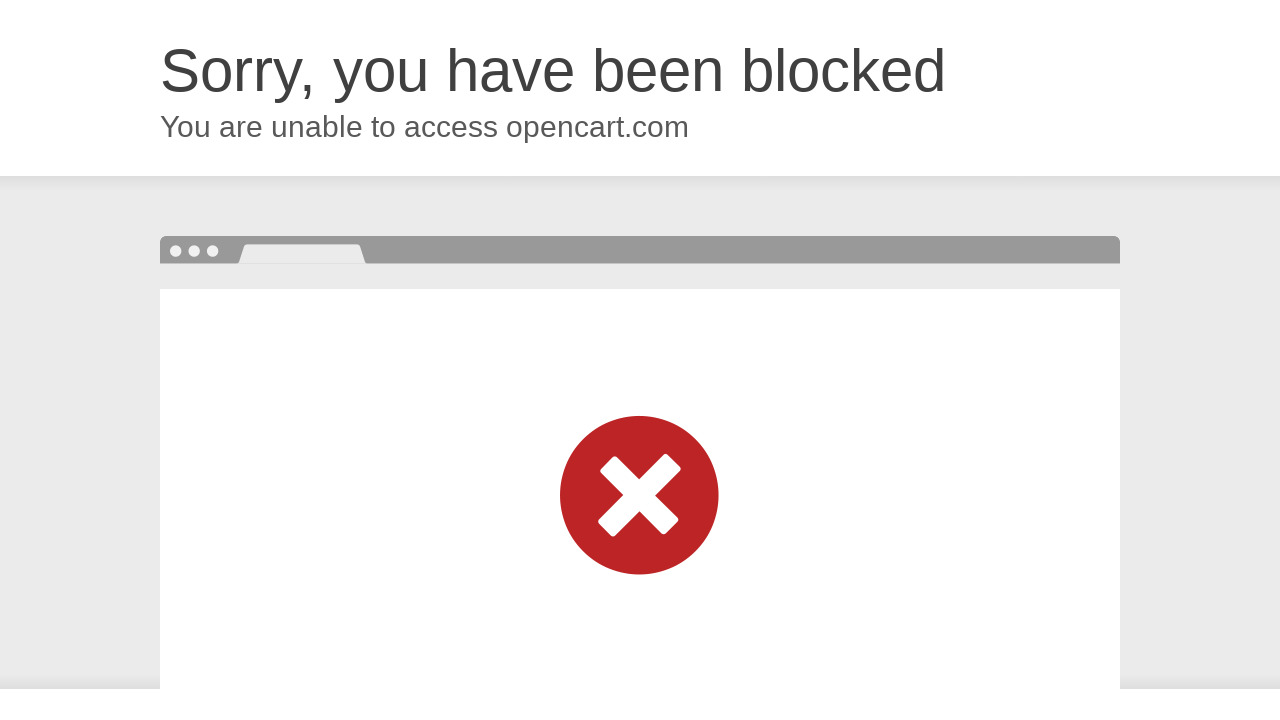